Tests basic browser navigation functionality including navigating to a page, going back, forward, and refreshing the page

Starting URL: https://telranedu.web.app/home

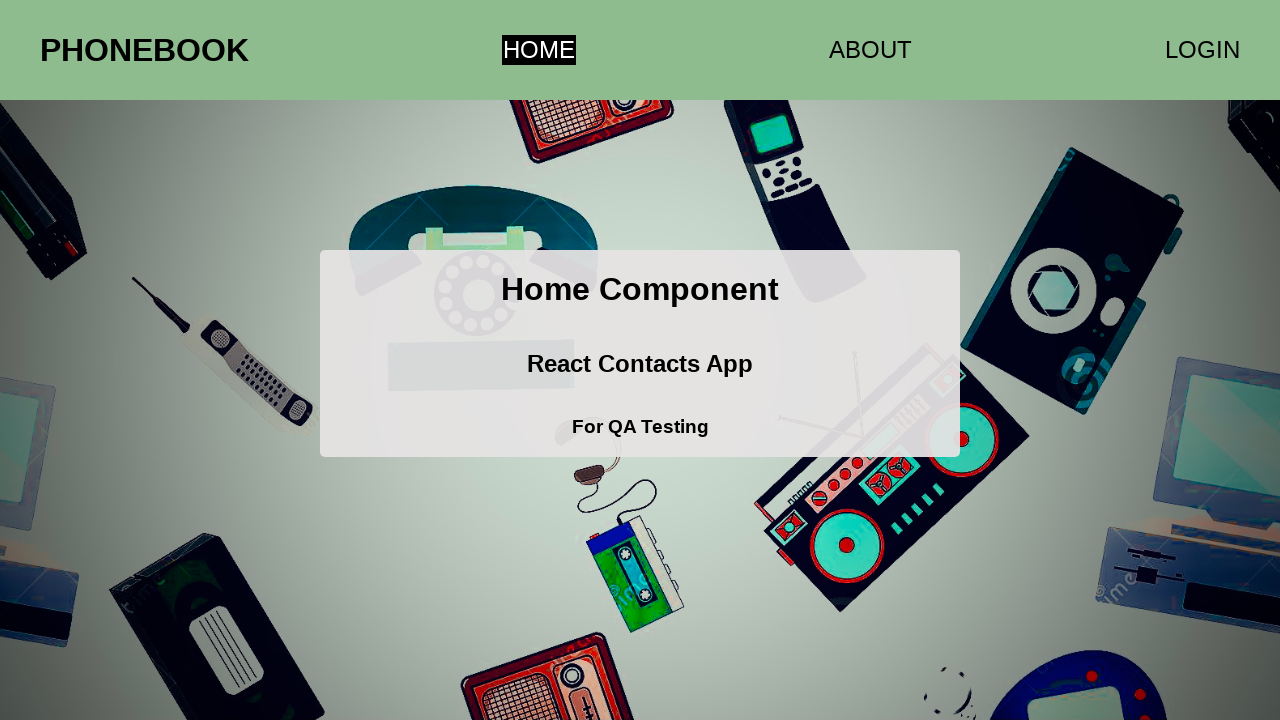

Navigated to https://telranedu.web.app/home
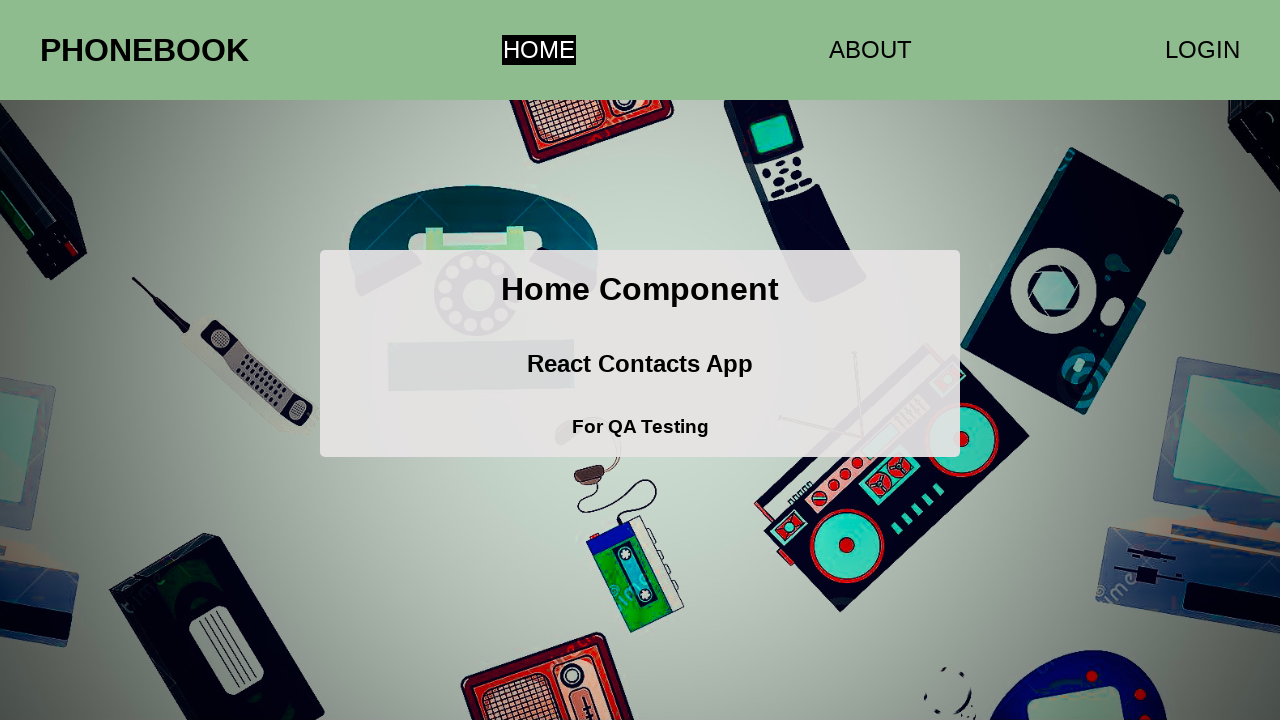

Navigated back in browser history
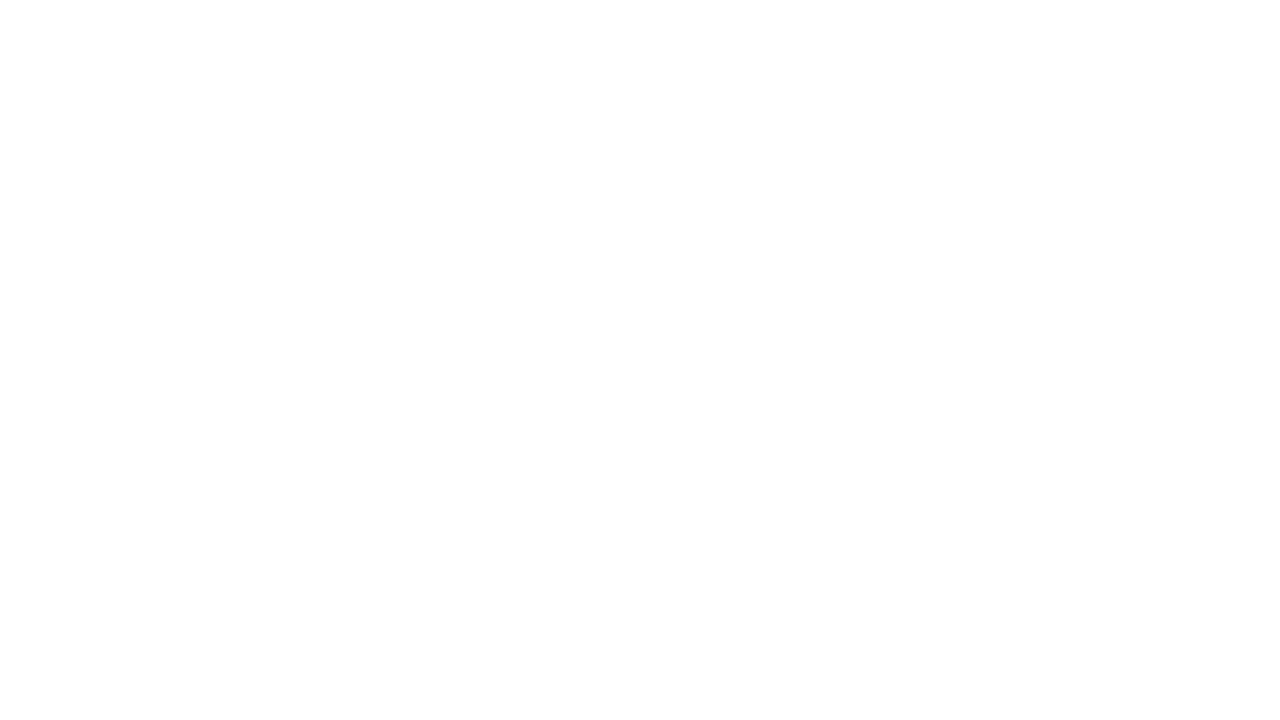

Navigated forward in browser history
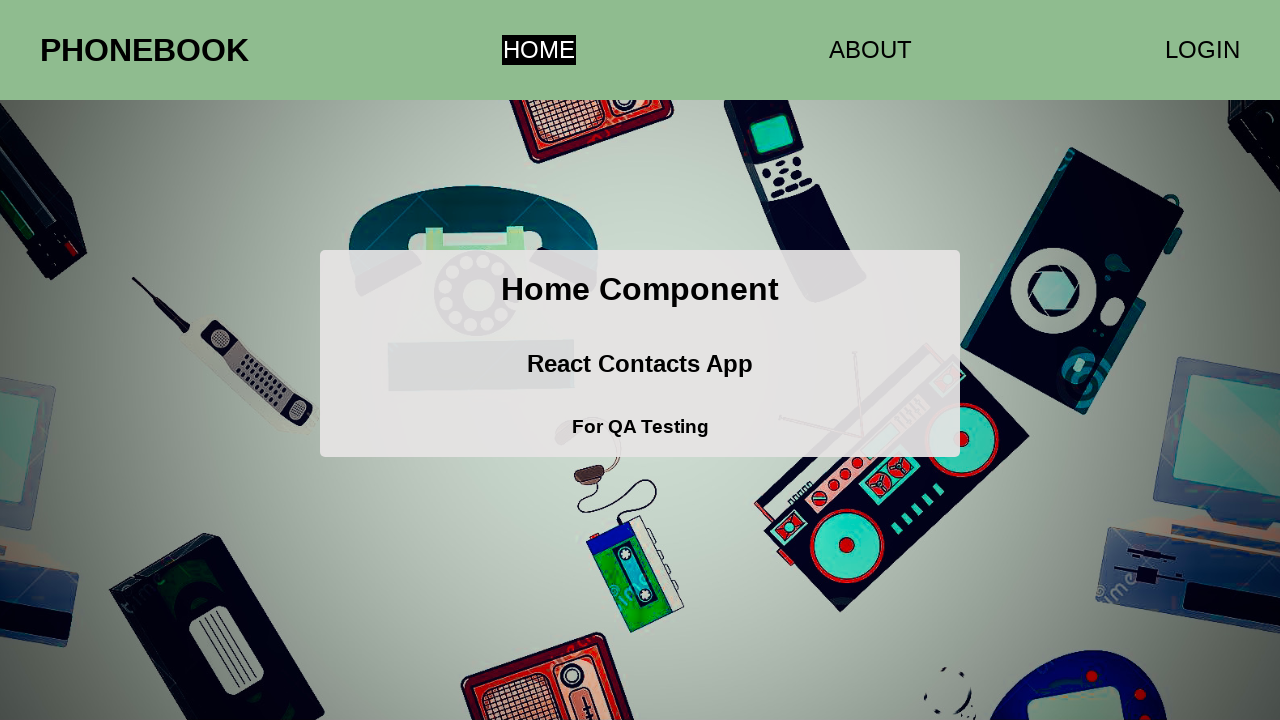

Refreshed the current page
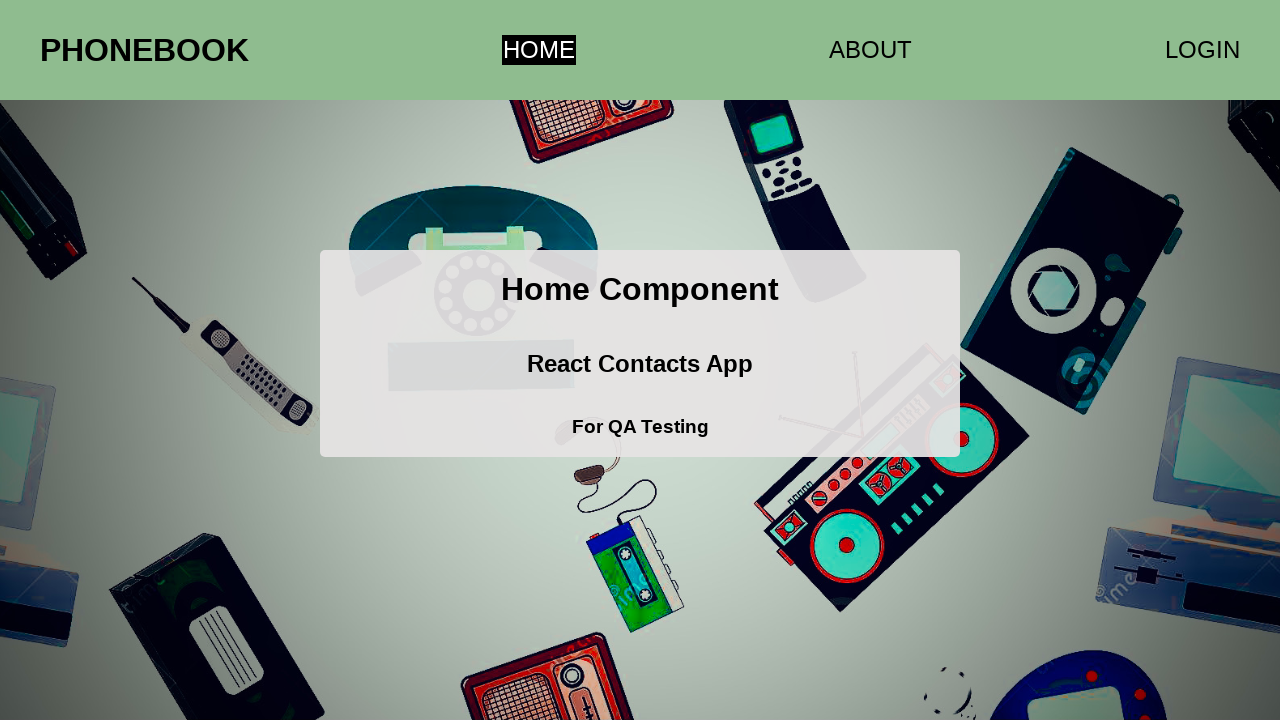

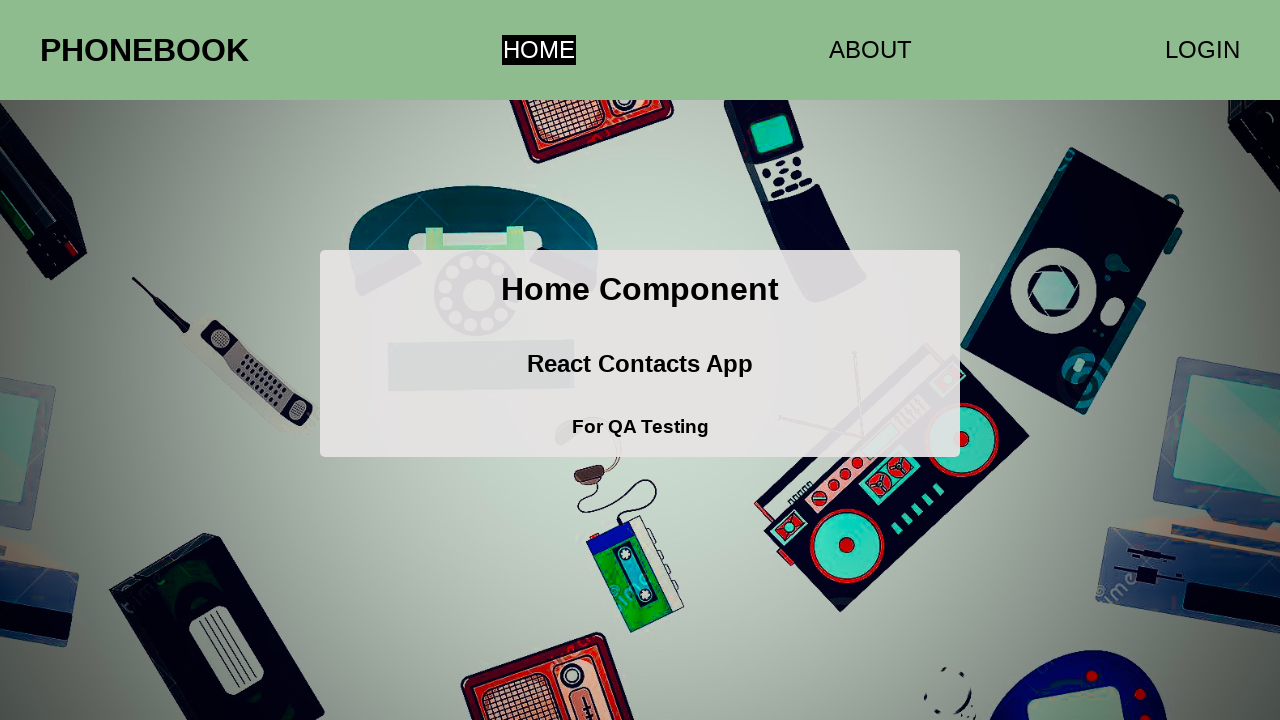